Tests tooltip functionality by hovering over the 'Your age' input field and verifying the tooltip message appears

Starting URL: http://jqueryui.com/tooltip/

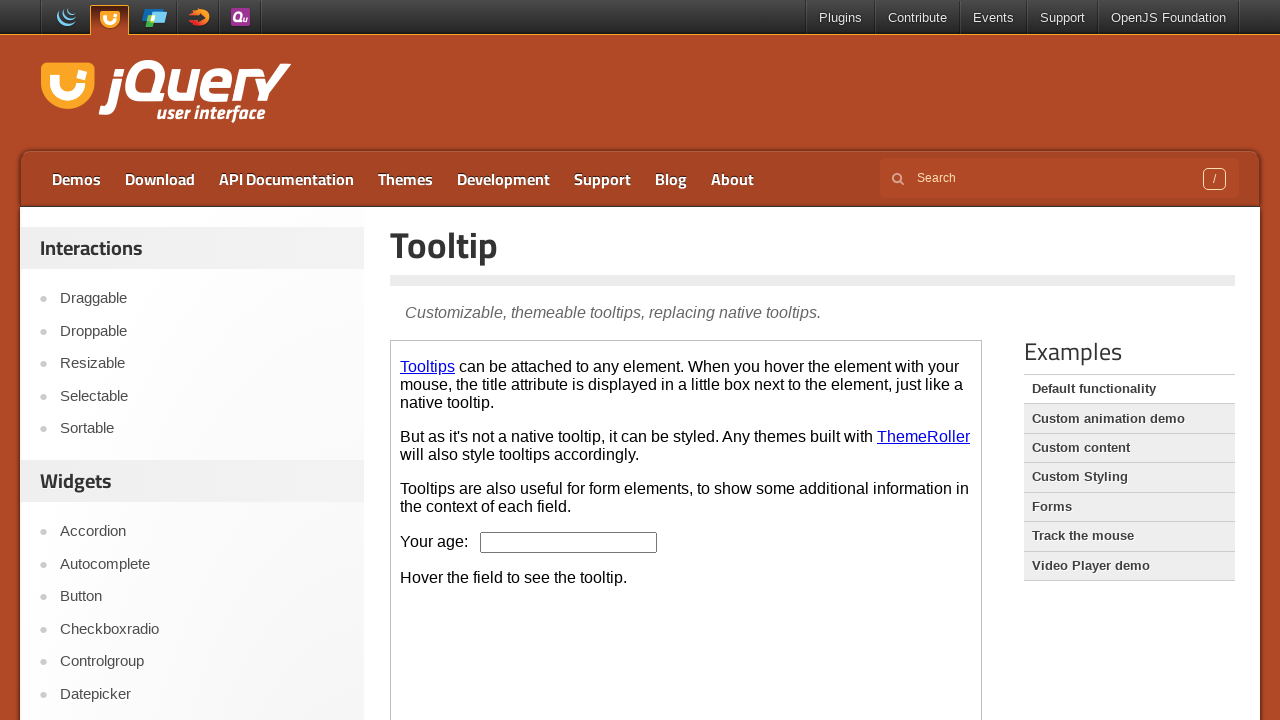

Located the demo iframe
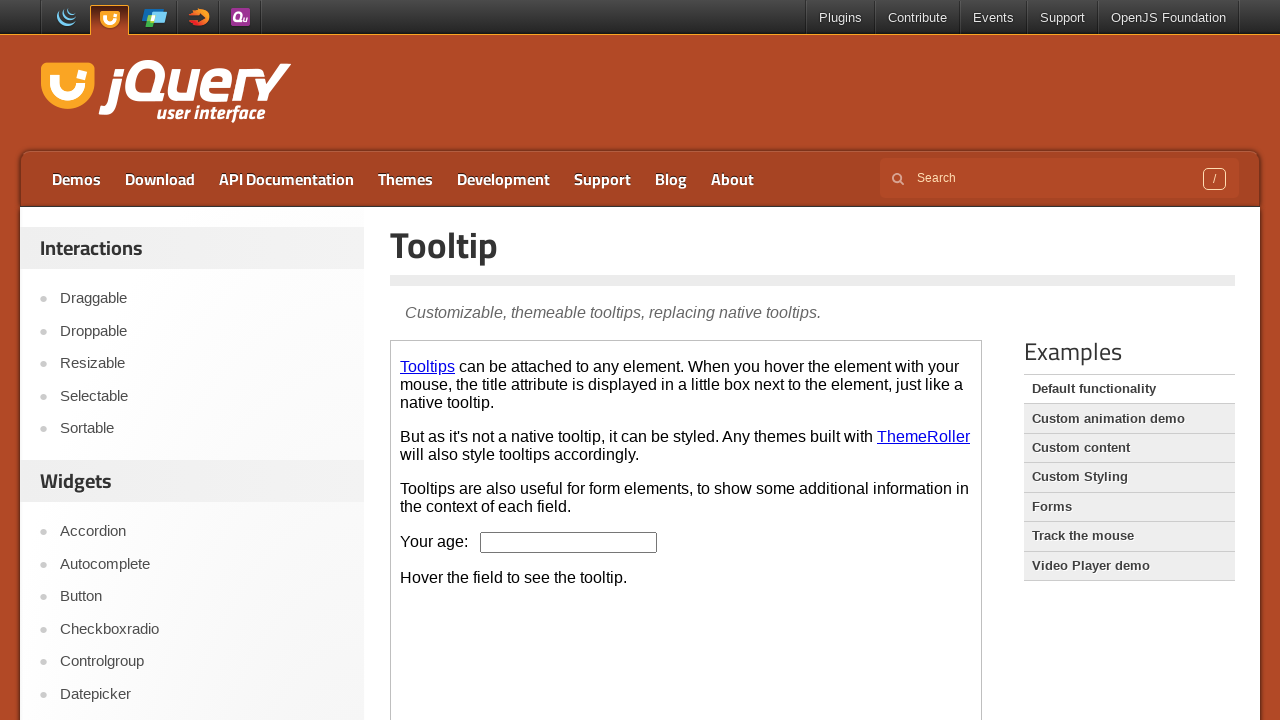

Hovered over the 'Your age' input field to trigger tooltip at (569, 542) on .demo-frame >> internal:control=enter-frame >> #age
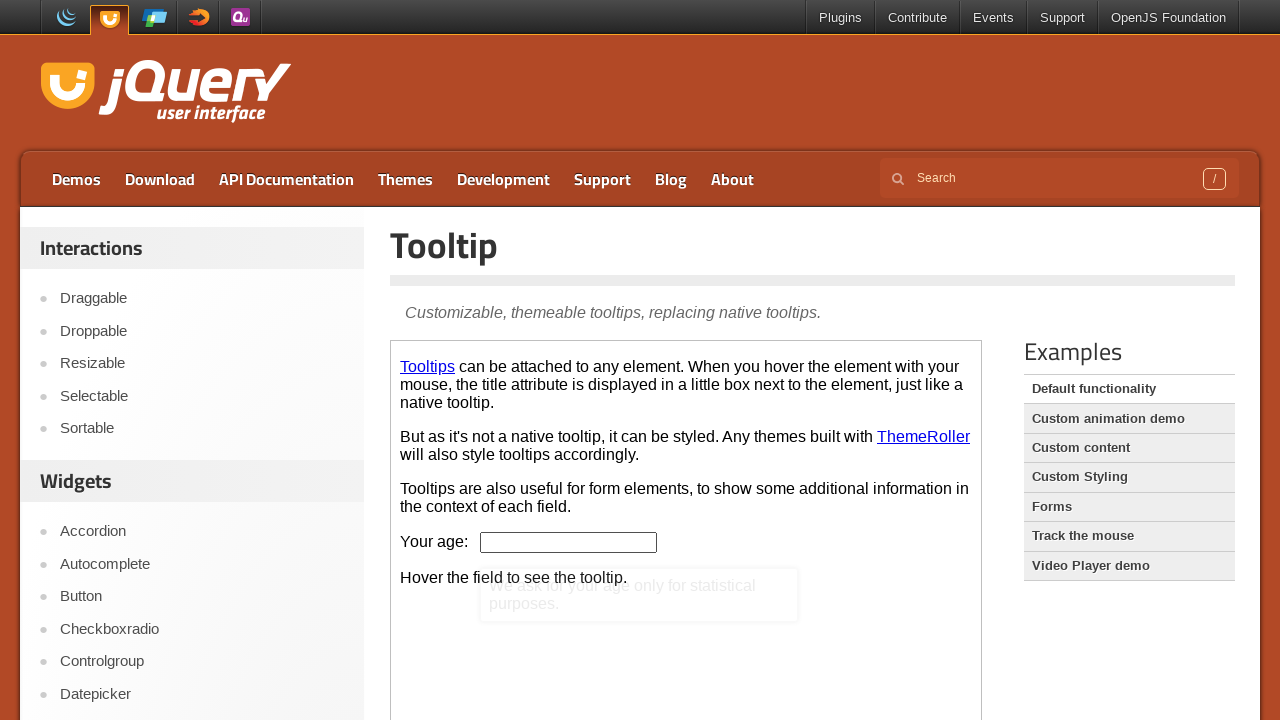

Located the tooltip content element
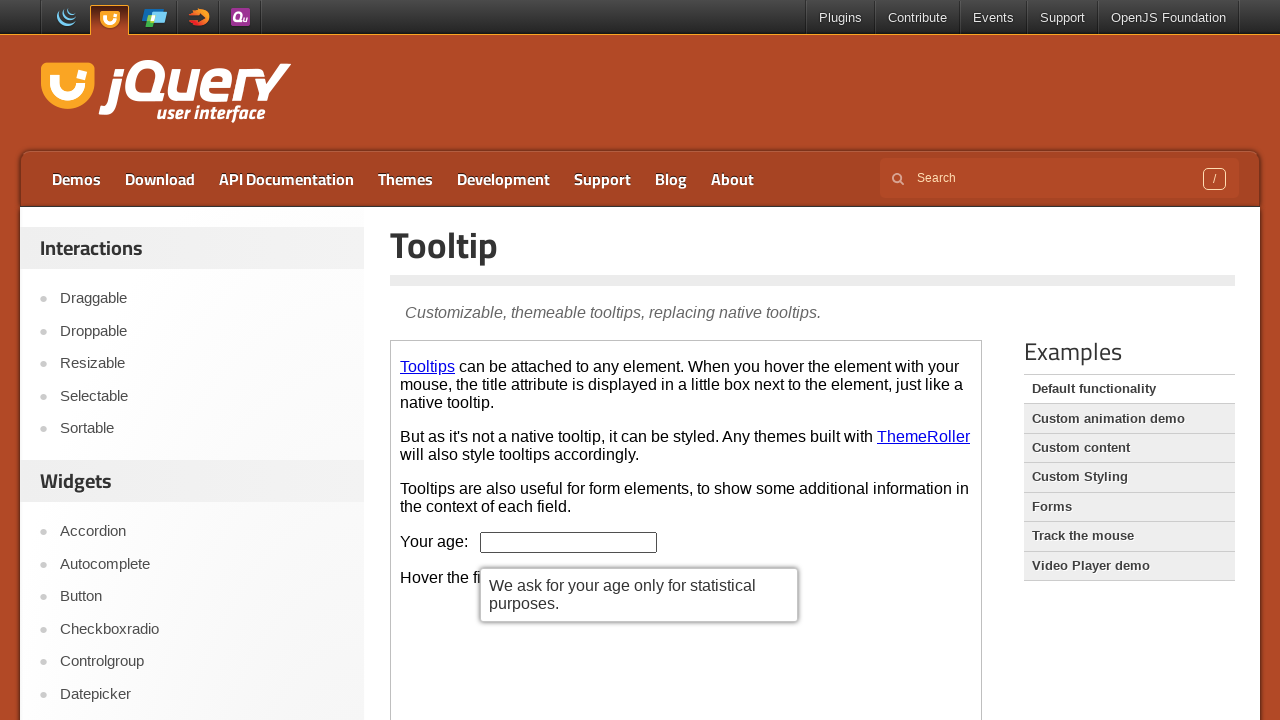

Tooltip appeared and became visible
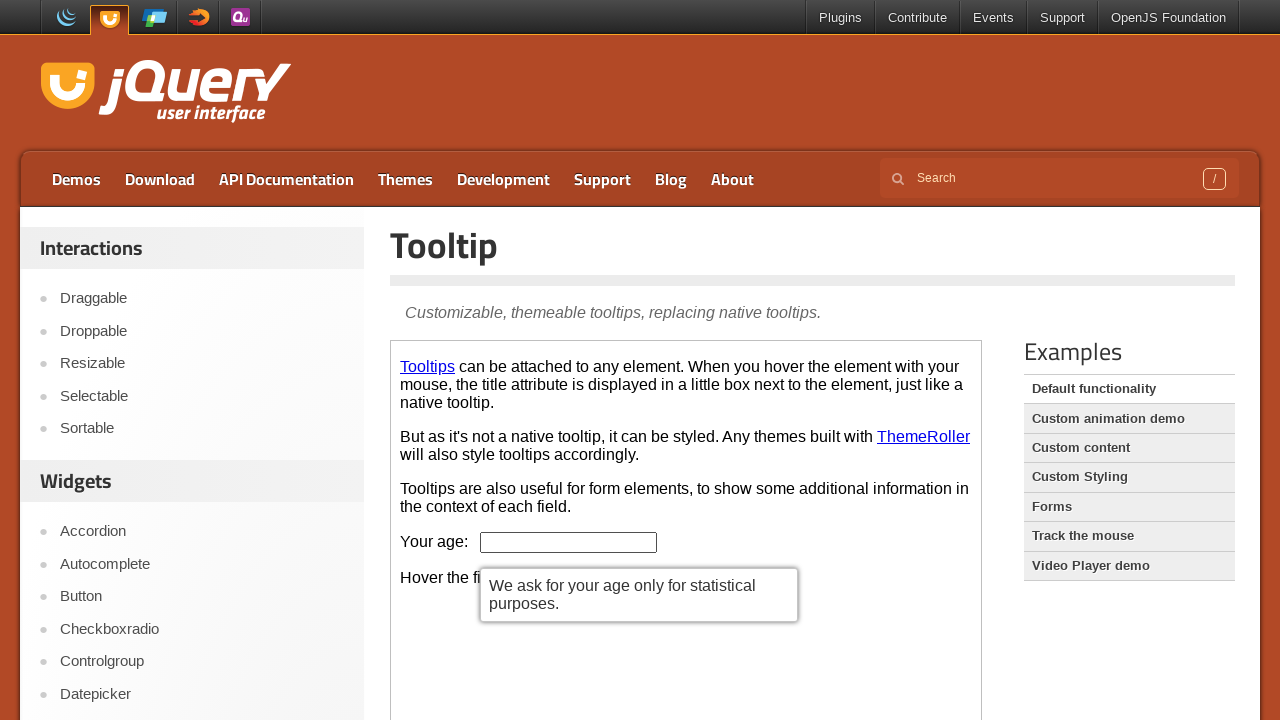

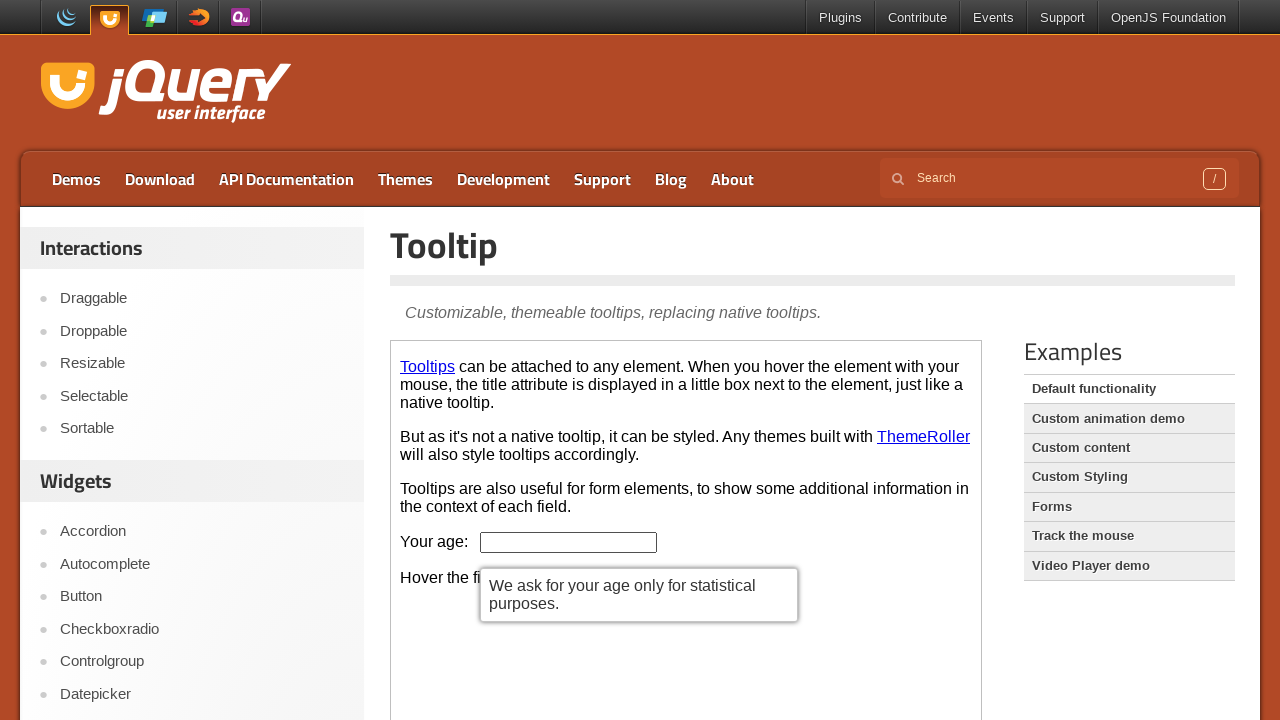